Tests various Playwright locator strategies by filling and clearing a username field using different selector types including ID, name, class, XPath, and CSS selectors.

Starting URL: https://www.mycontactform.com/

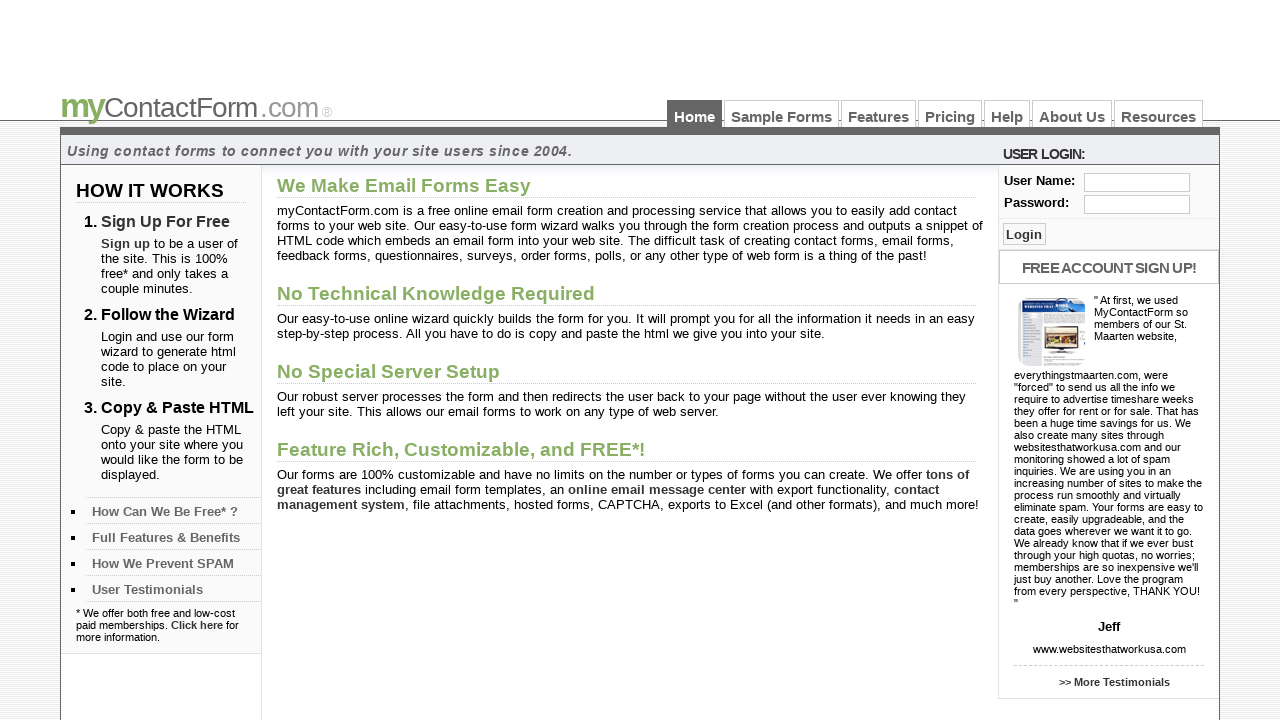

Filled username field with 'naresh223' using ID locator on #user
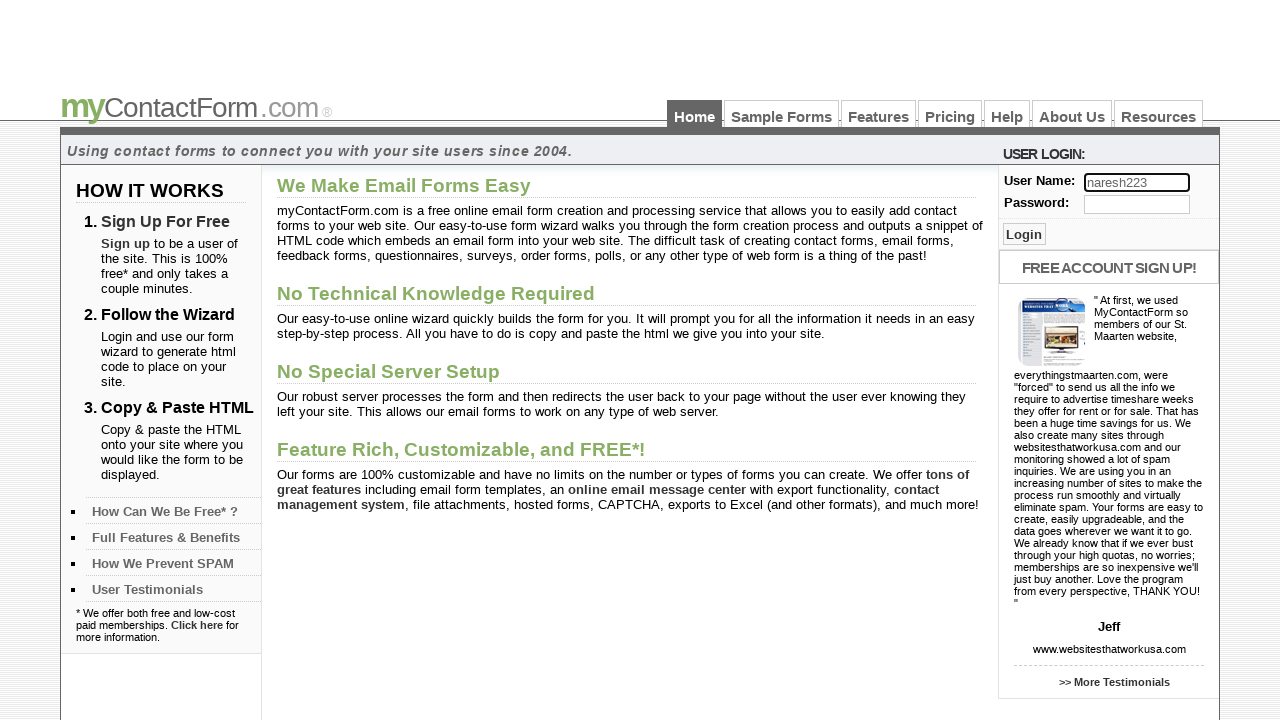

Cleared username field using ID locator on #user
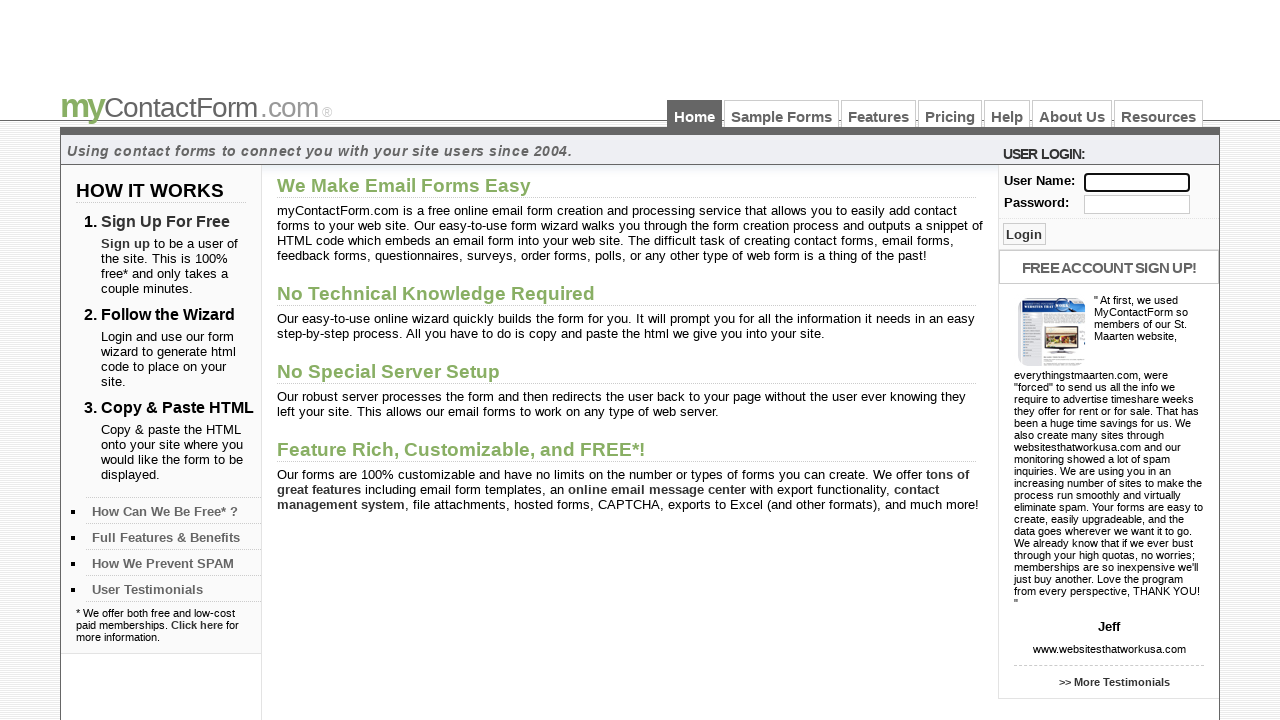

Filled username field with 'Srikanth' using name locator on input[name='user']
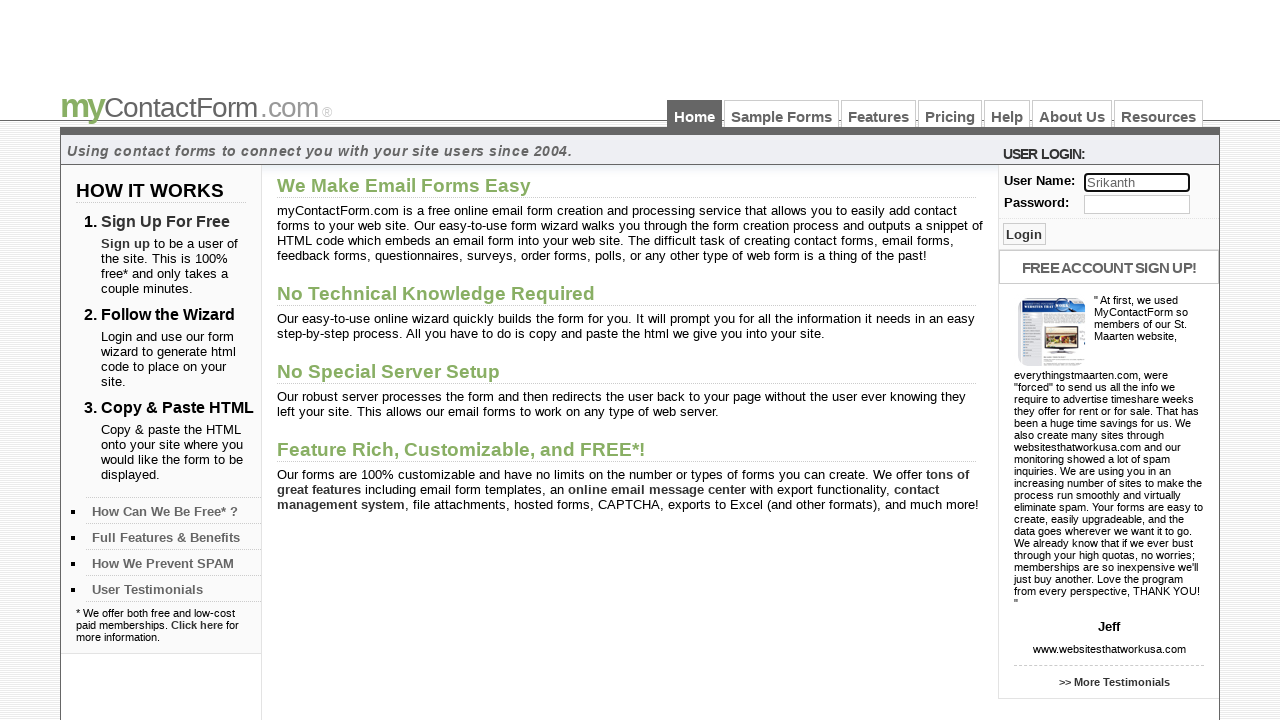

Cleared username field using name locator on input[name='user']
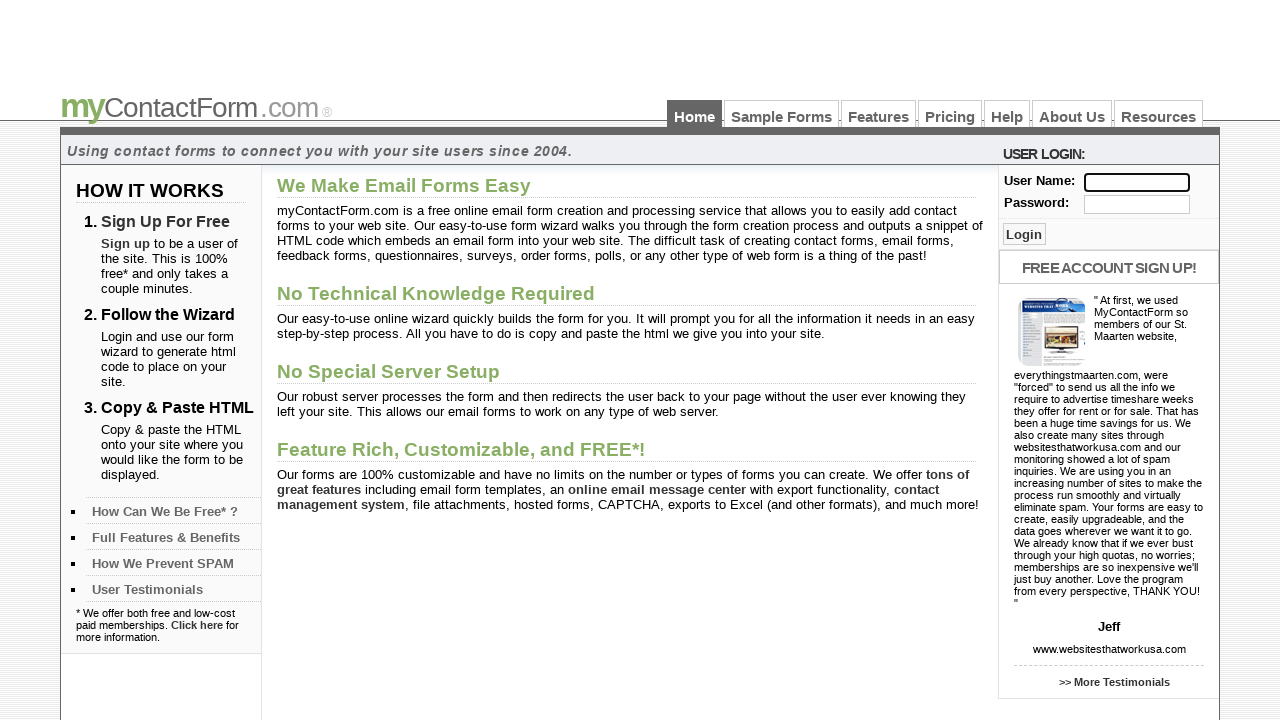

Filled username field with 'Gunjan' using class name locator on .txt_log
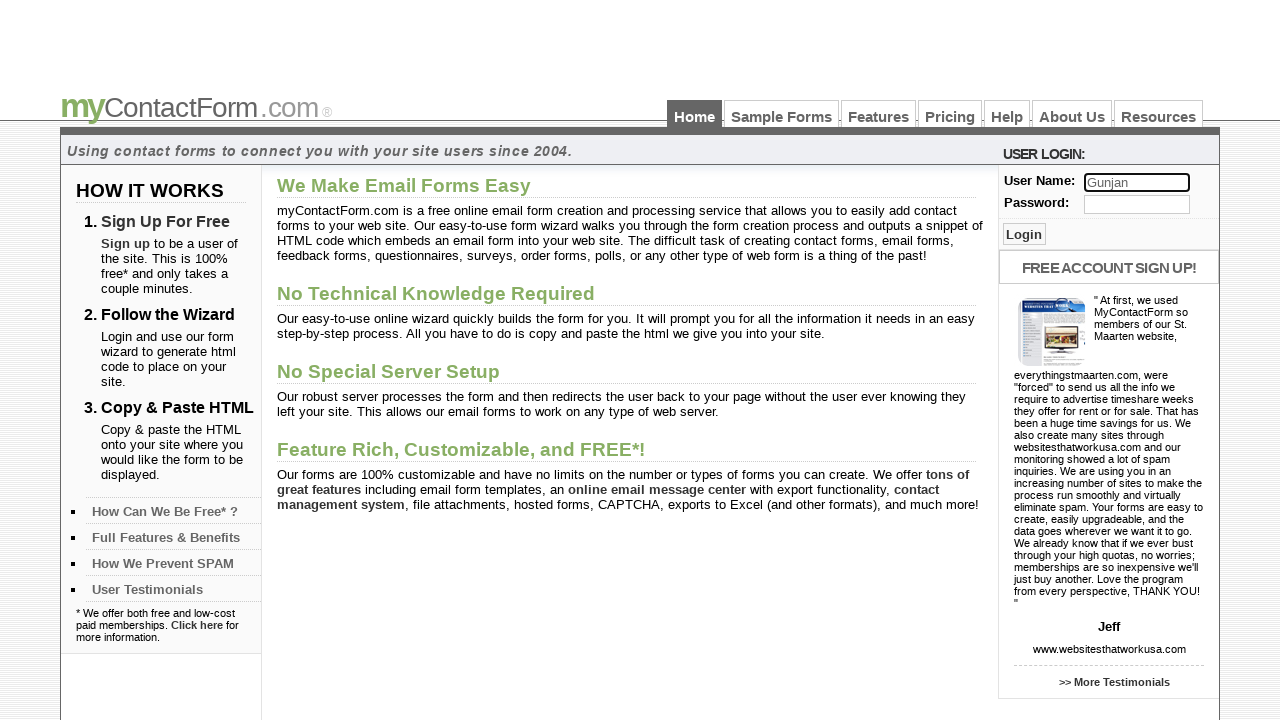

Cleared username field using class name locator on .txt_log
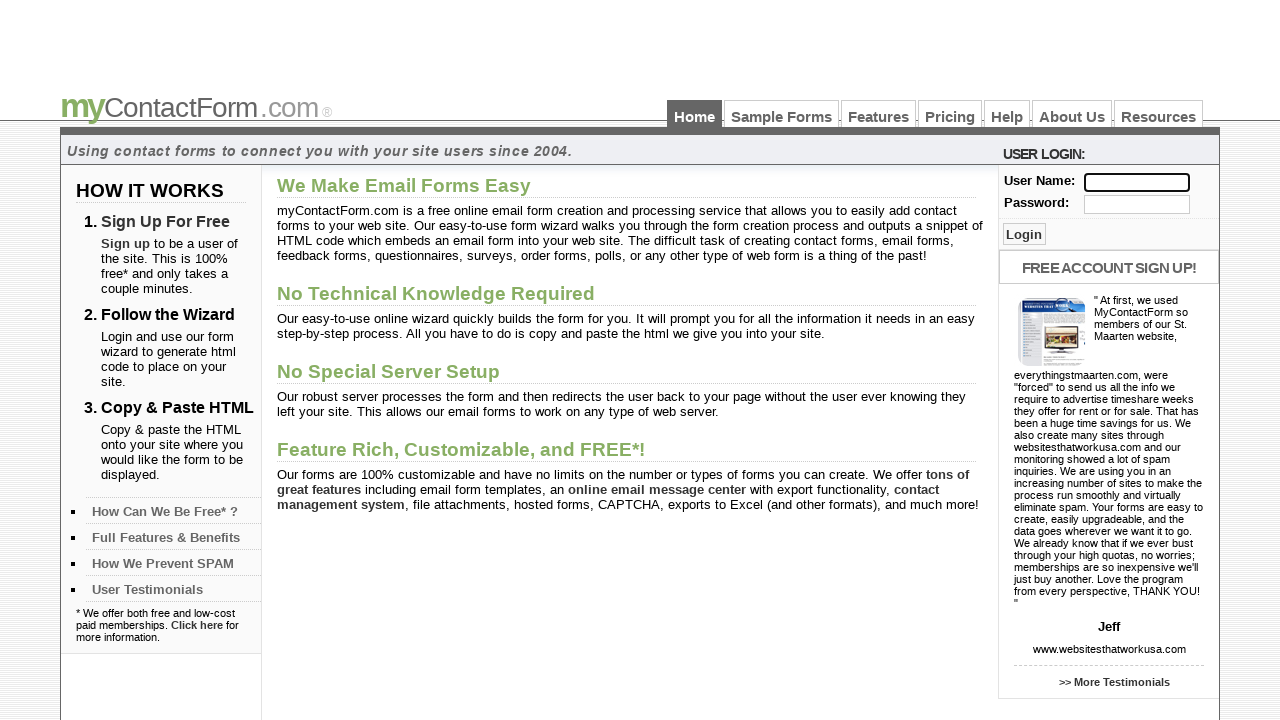

Filled username field with 'Ravi' using XPath locator on //input[@id='user']
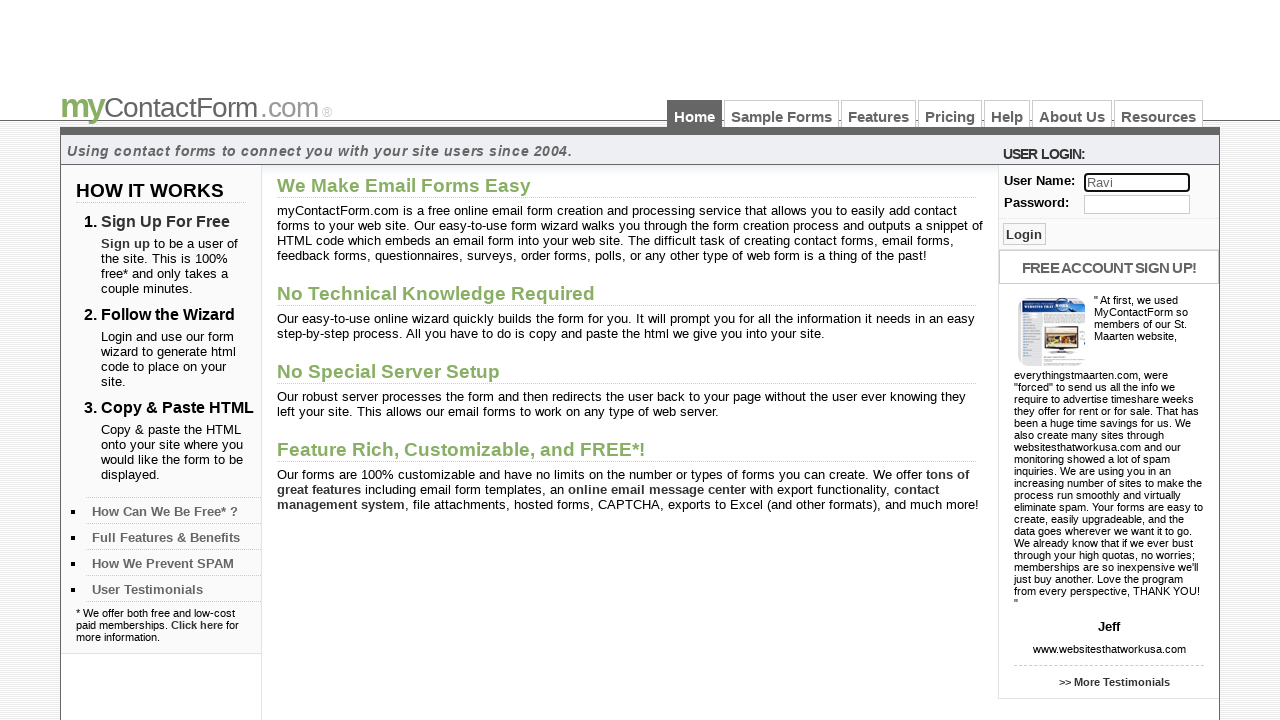

Cleared username field using XPath locator on //input[@id='user']
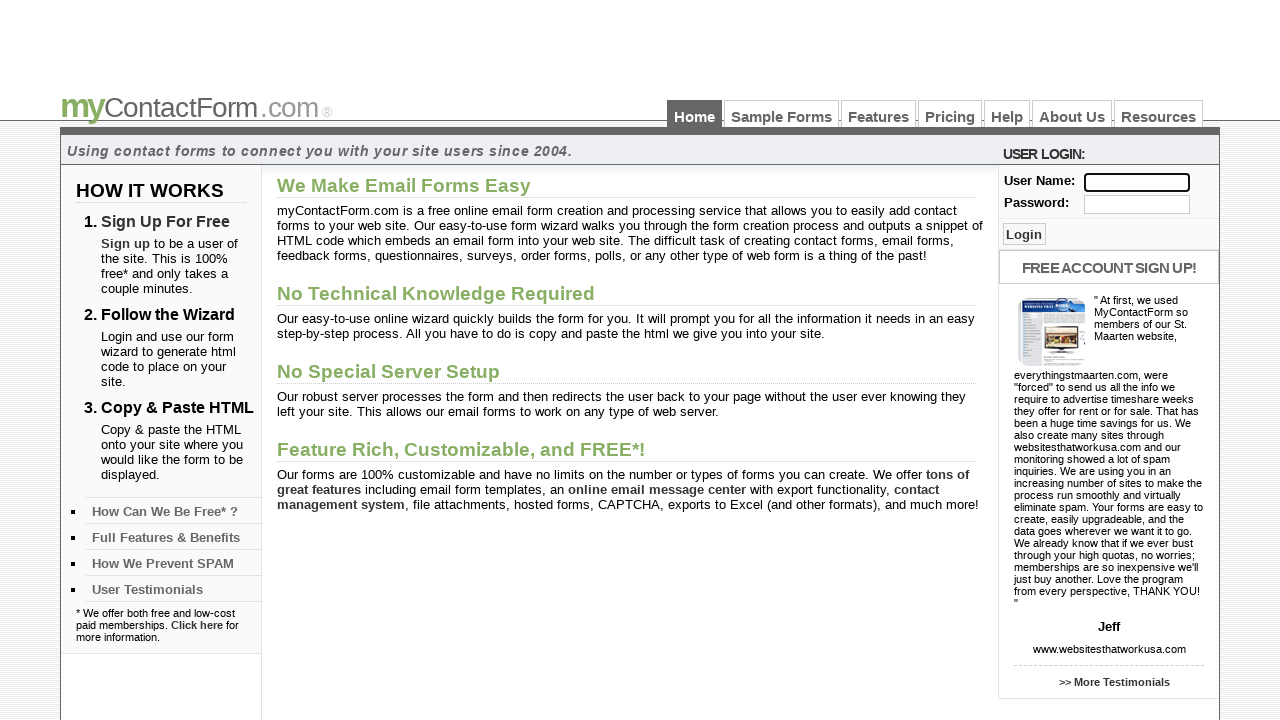

Filled username field with 'Ruken' using CSS attribute locator on input[id='user']
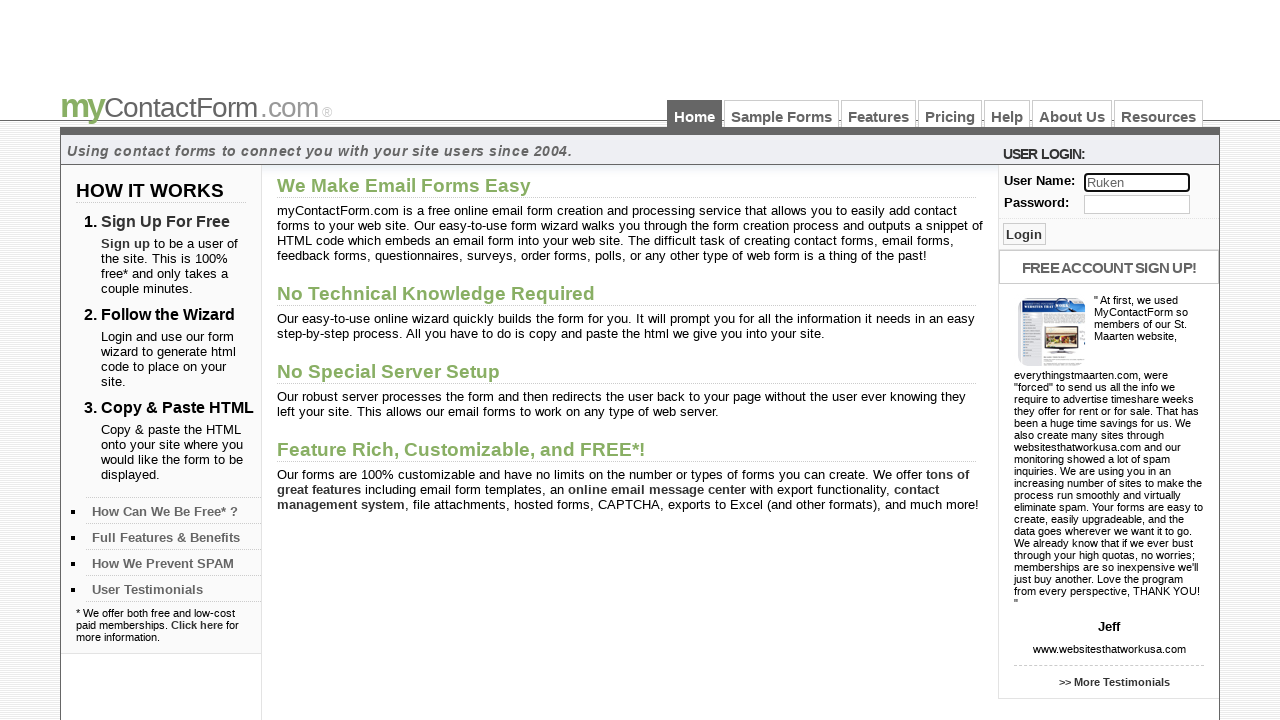

Cleared username field using CSS attribute locator on input[id='user']
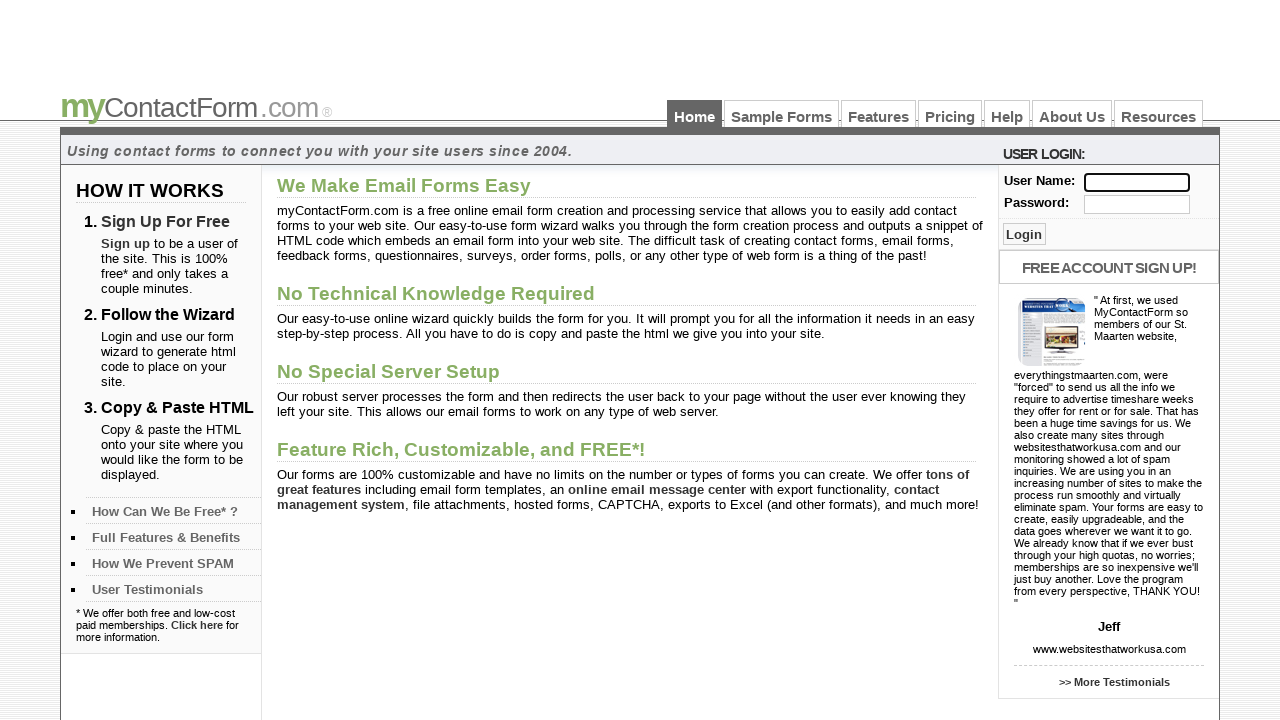

Filled username field with 'Madhu' using CSS ID locator on input#user
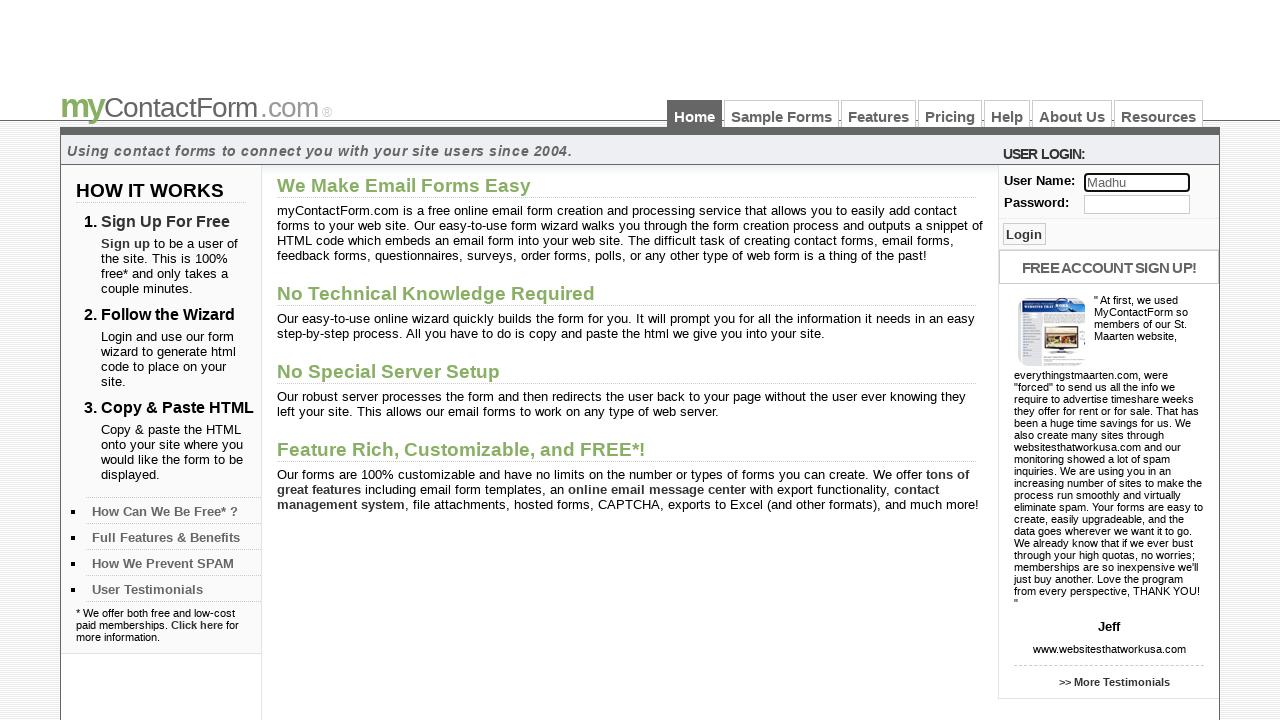

Cleared username field using CSS ID locator on input#user
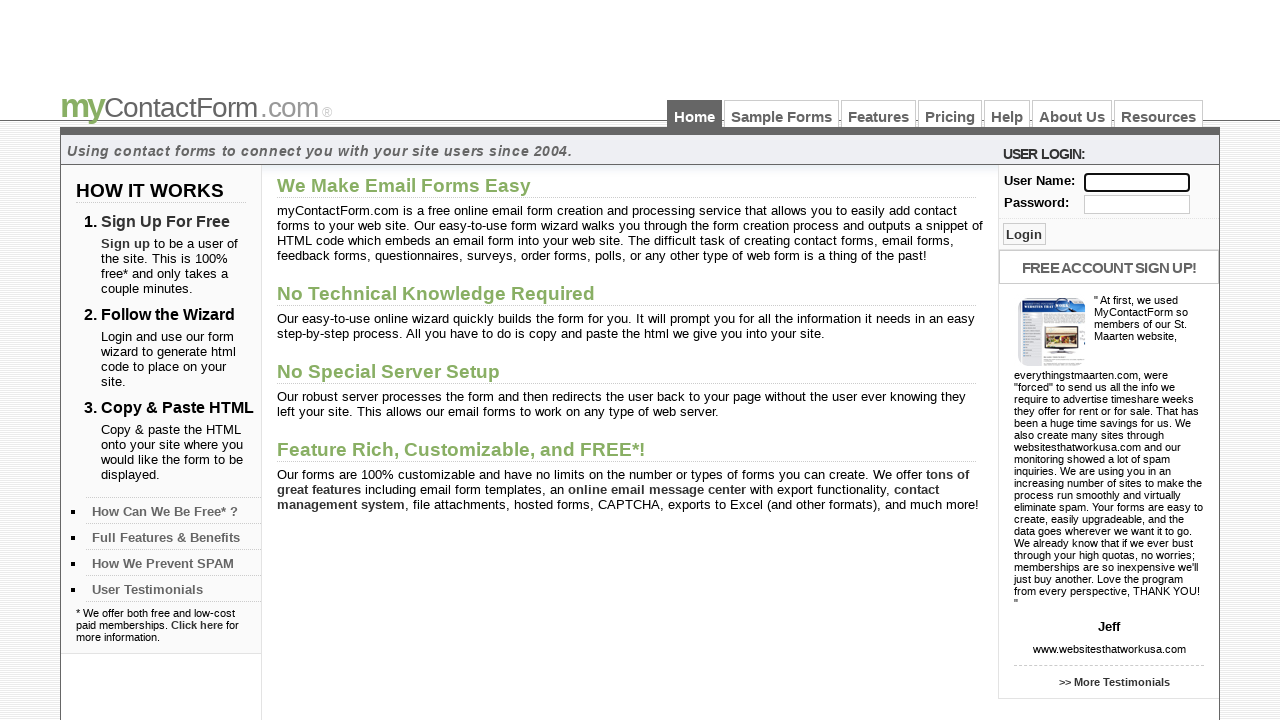

Filled username field with 'Manideep' using CSS class locator on input.txt_log
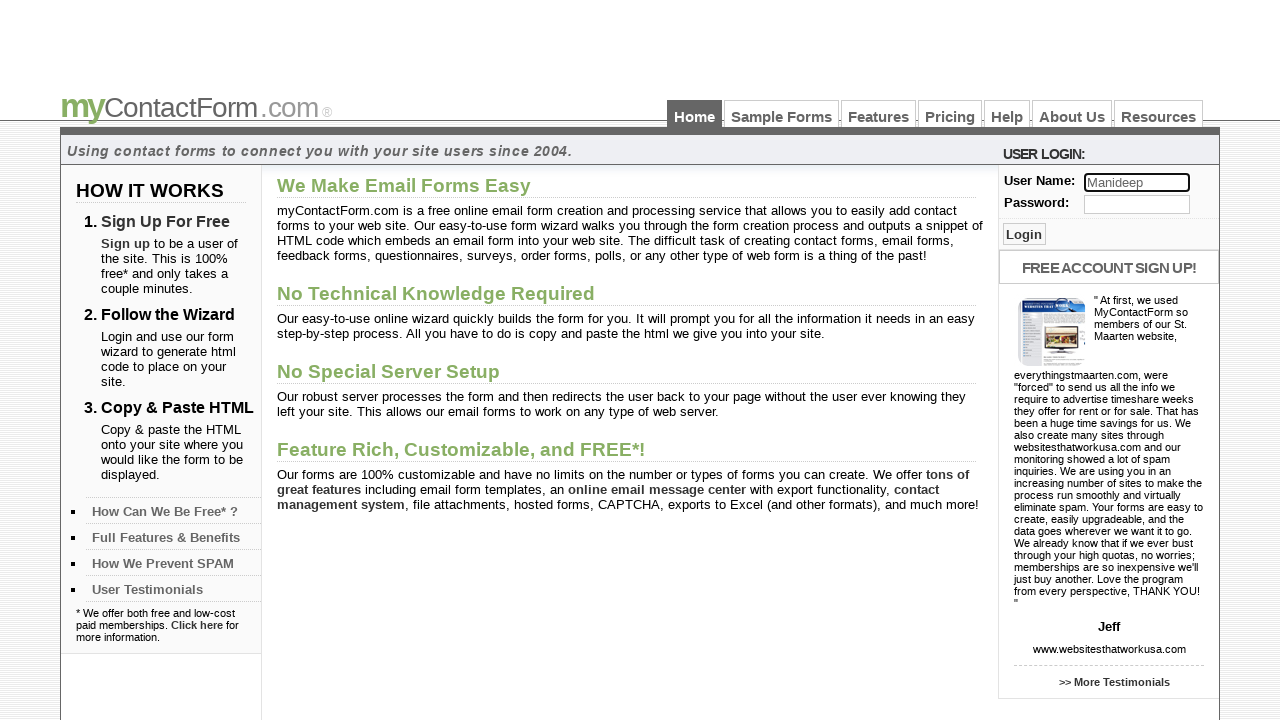

Cleared username field using CSS class locator on input.txt_log
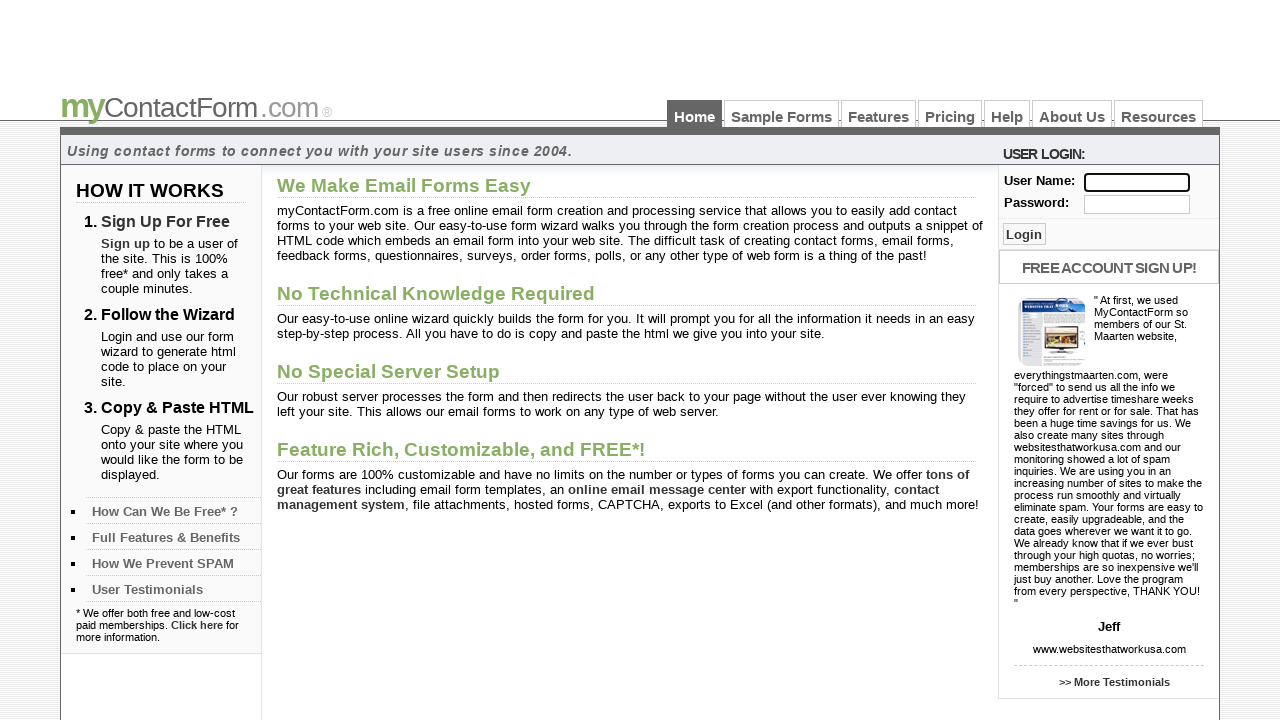

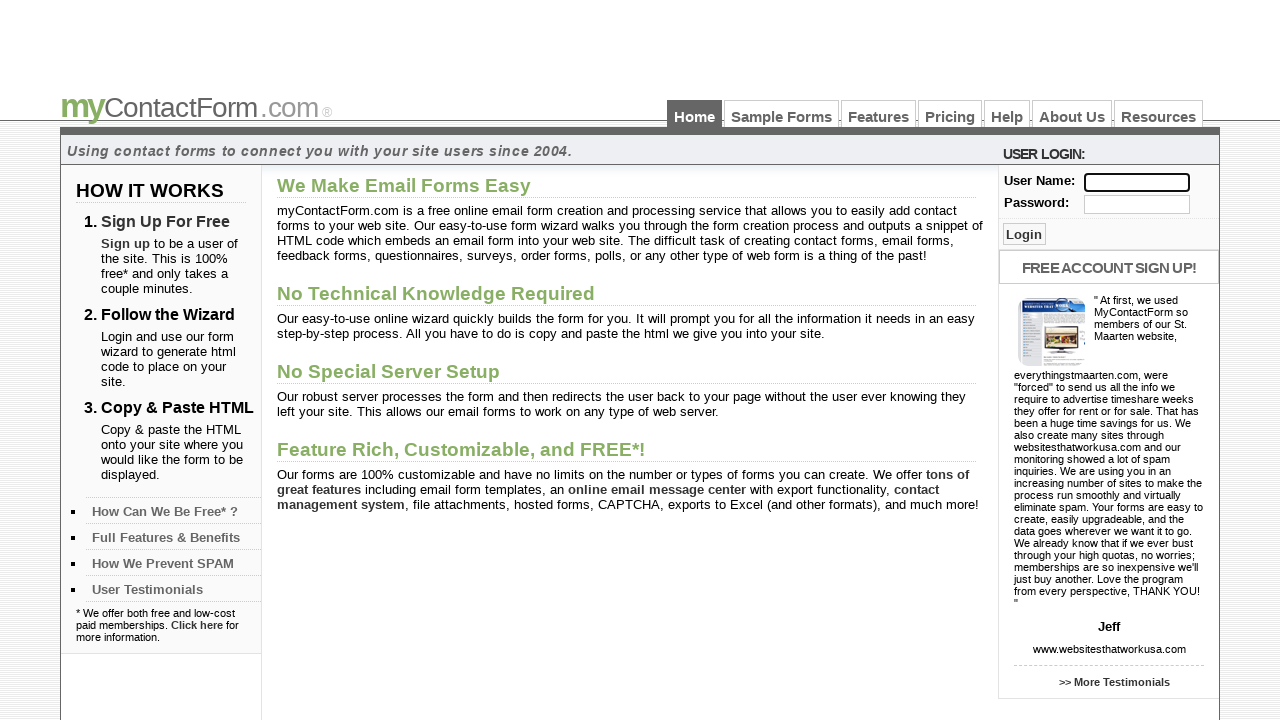